Tests popup/new tab handling by clicking a button that opens a new tab, switching to the new tab, and clicking a link on the new page

Starting URL: https://skpatro.github.io/demo/links/

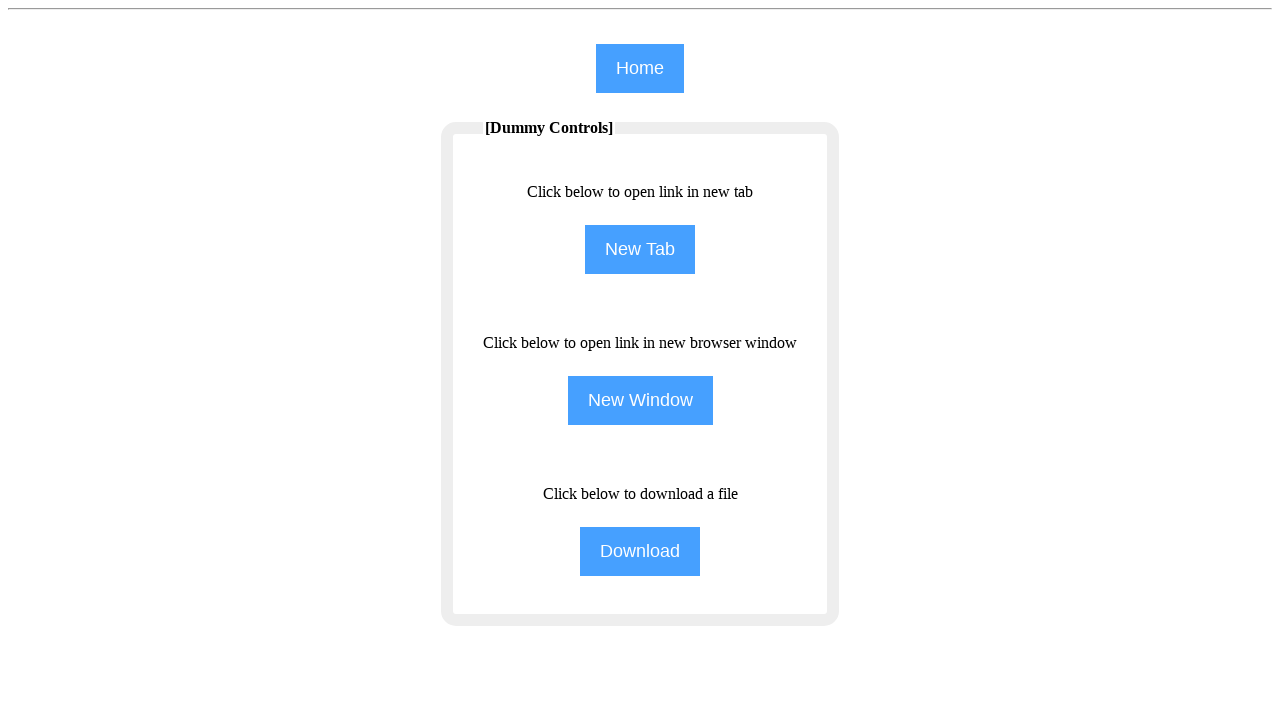

Clicked button to open new tab at (640, 250) on (//input[@type='button'])[2]
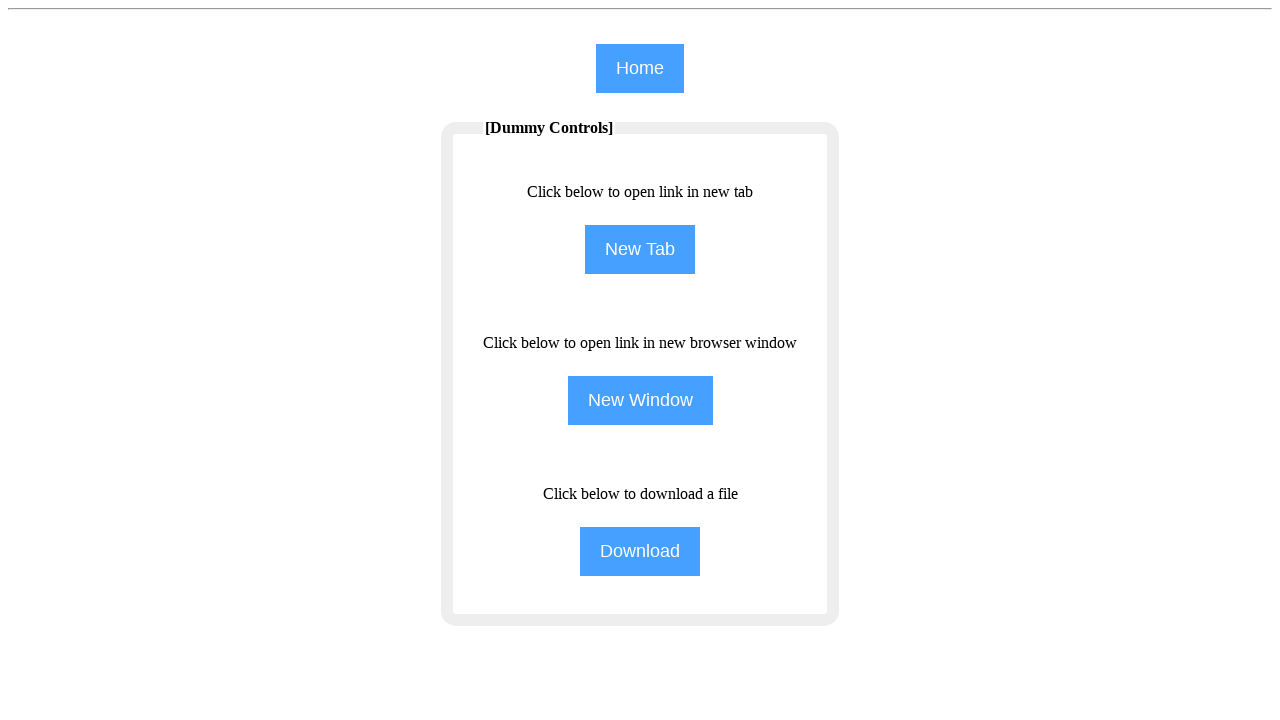

Captured new tab/page object
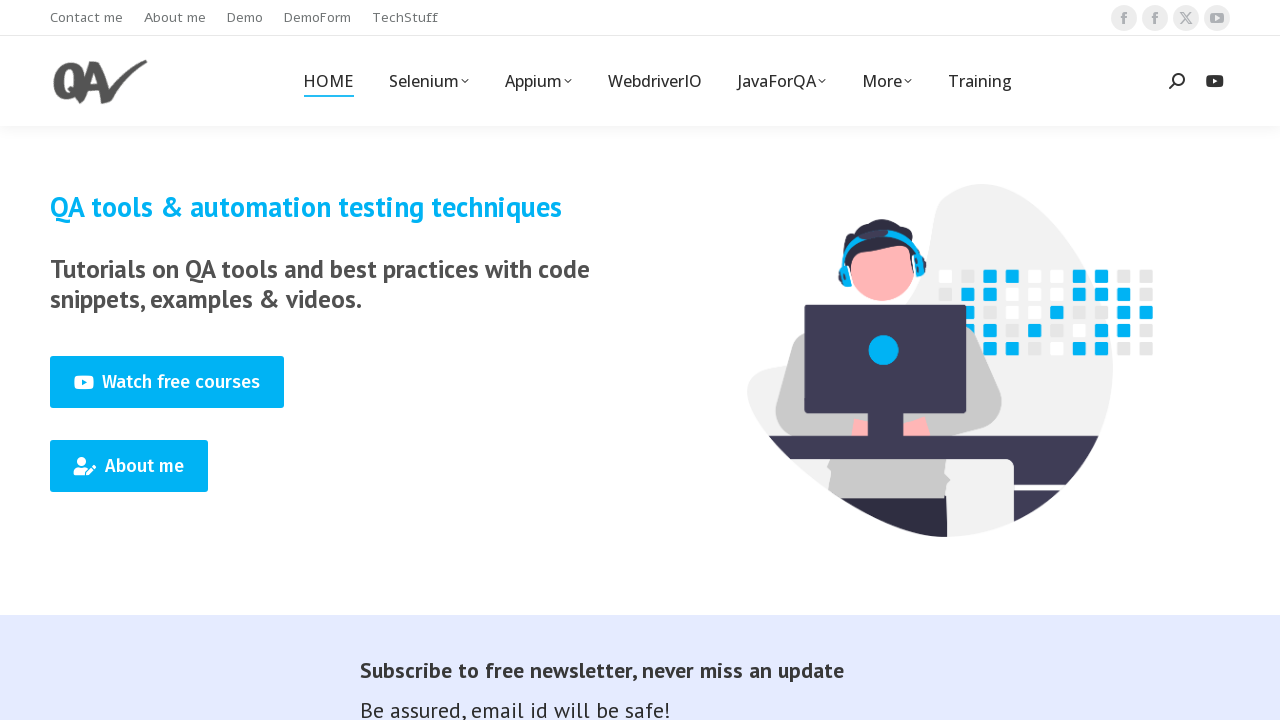

New page loaded successfully
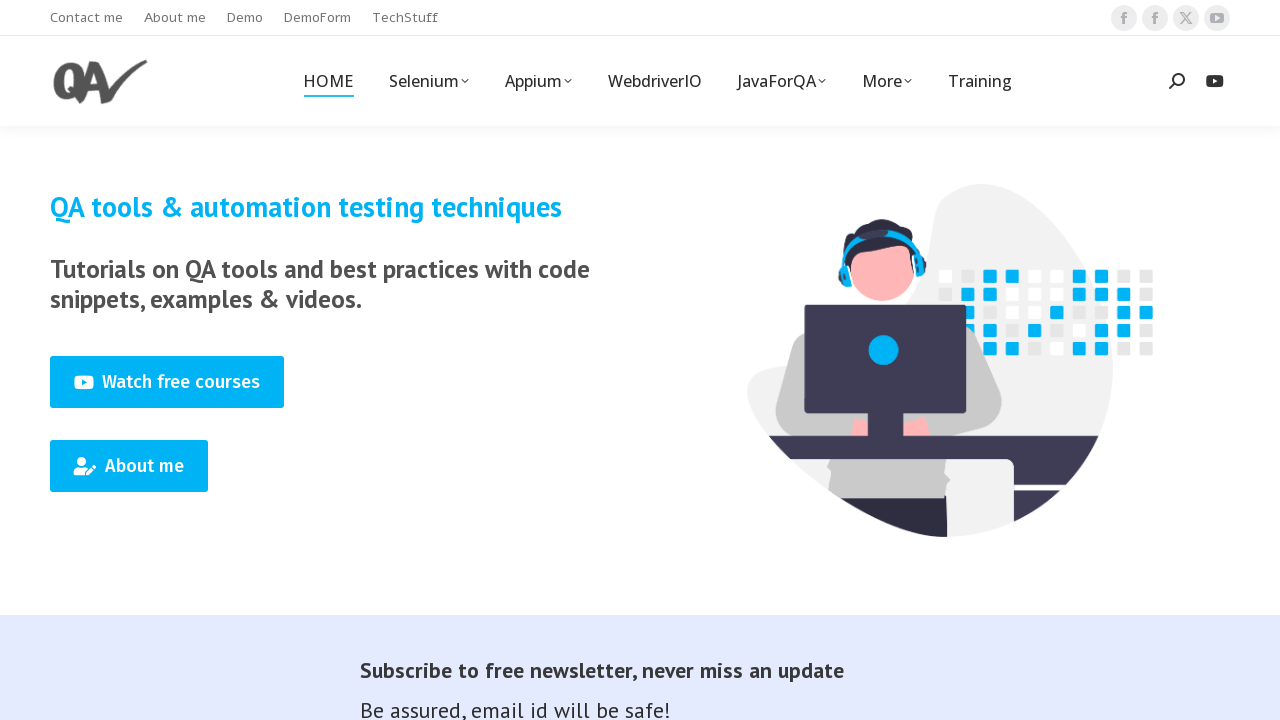

Clicked Training link on new page at (980, 81) on text=Training
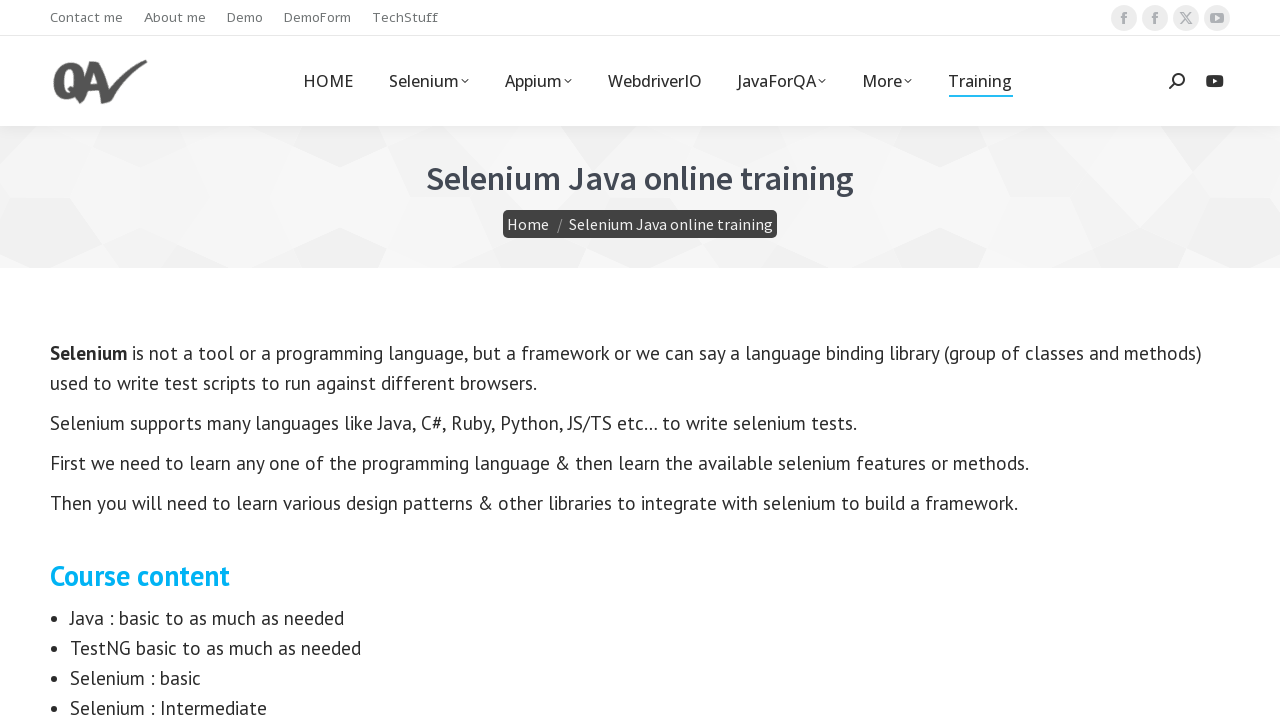

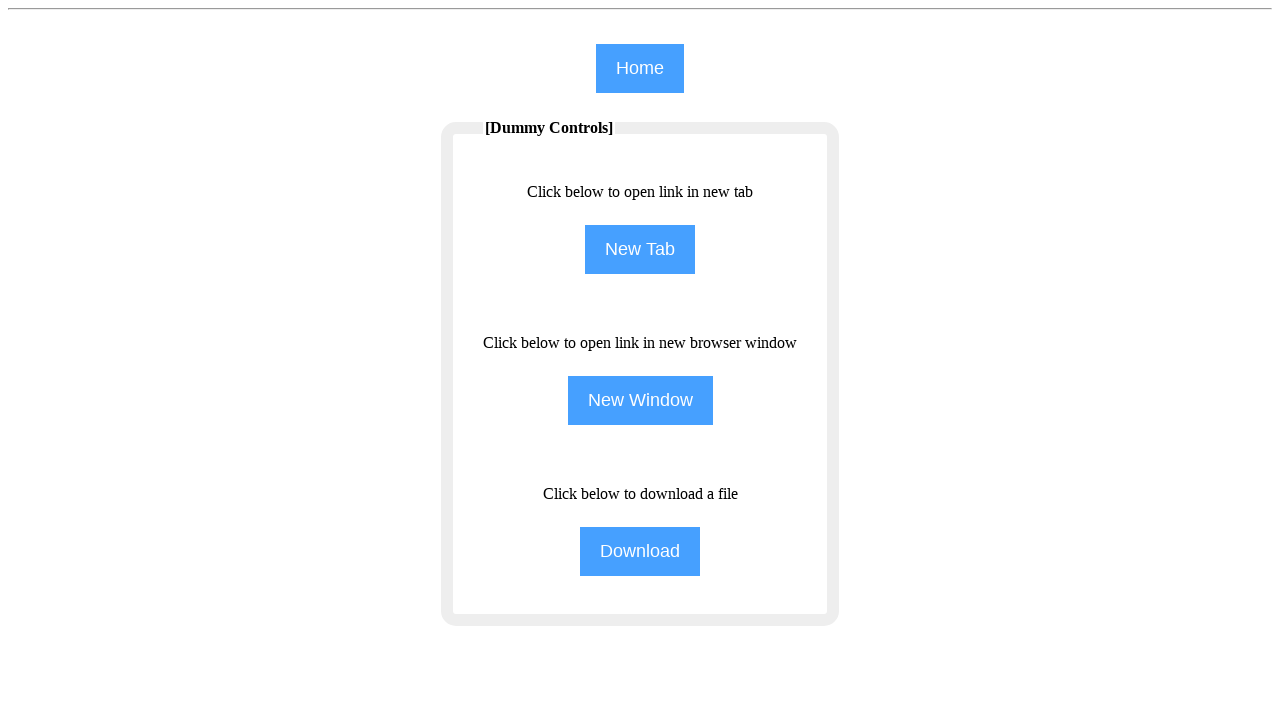